Tests drag and drop functionality by dragging an element into a droppable area within an iframe

Starting URL: http://jqueryui.com/droppable/

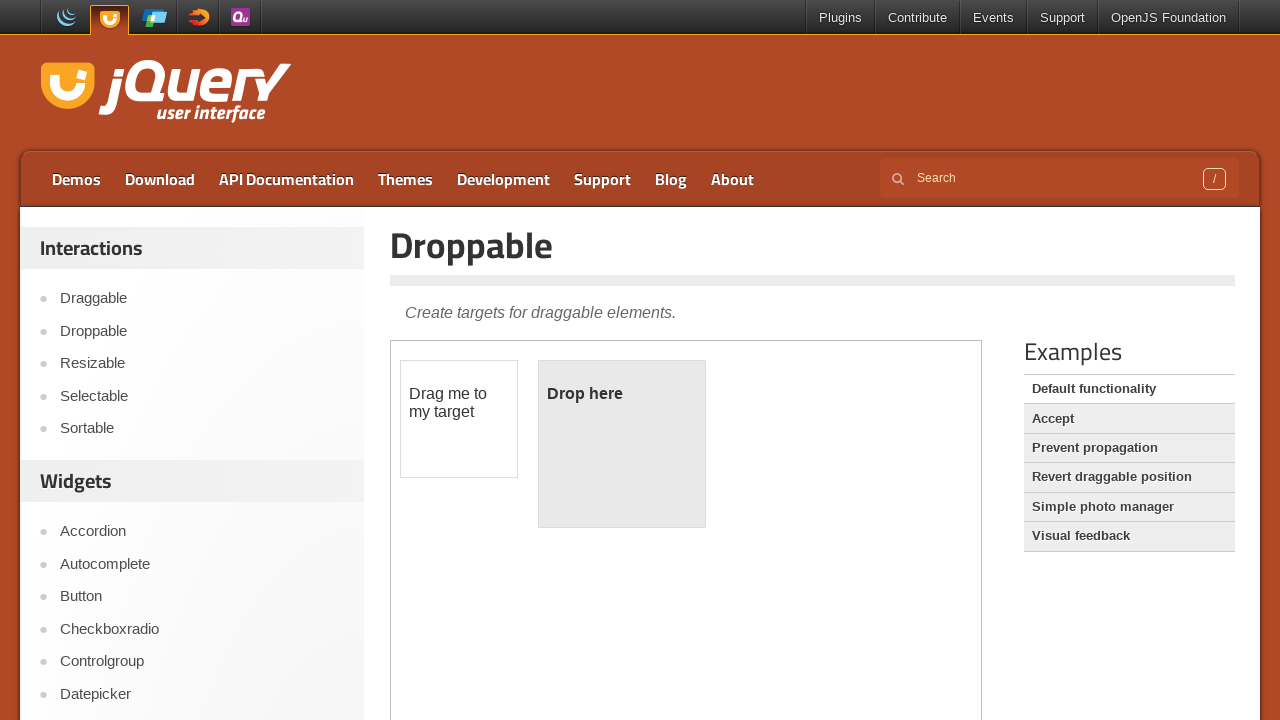

Located the demo iframe
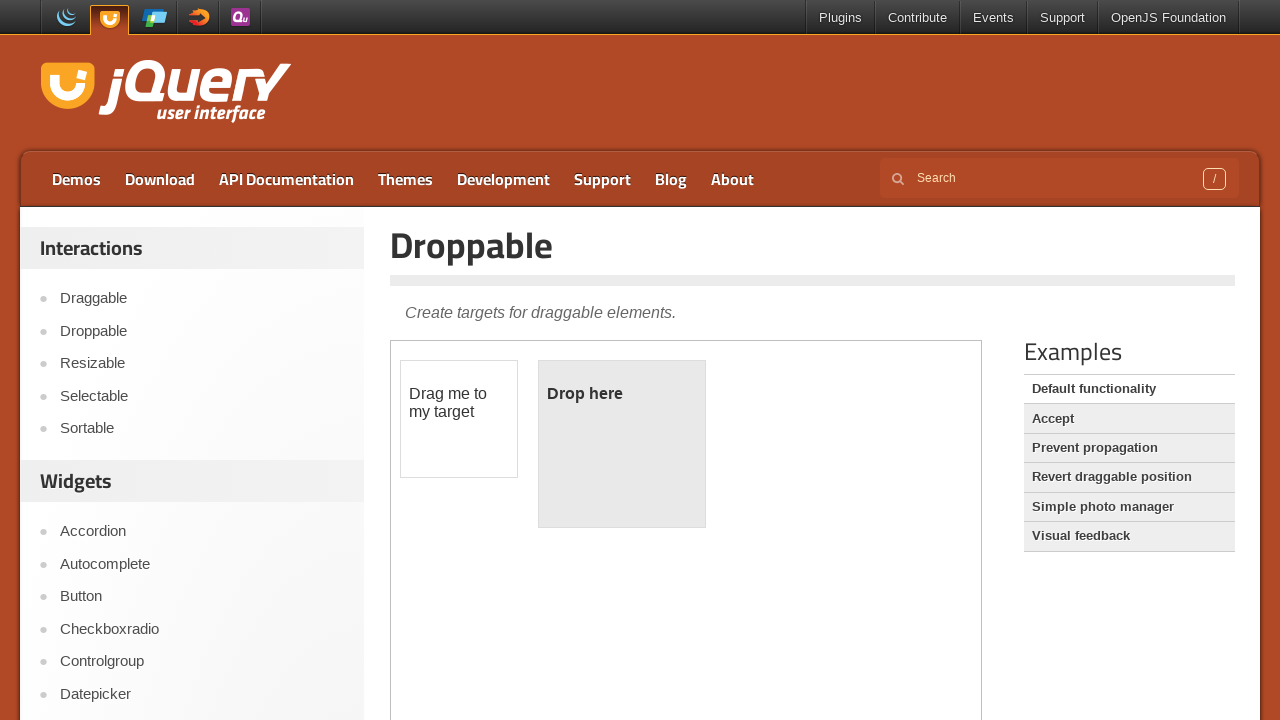

Located the draggable element
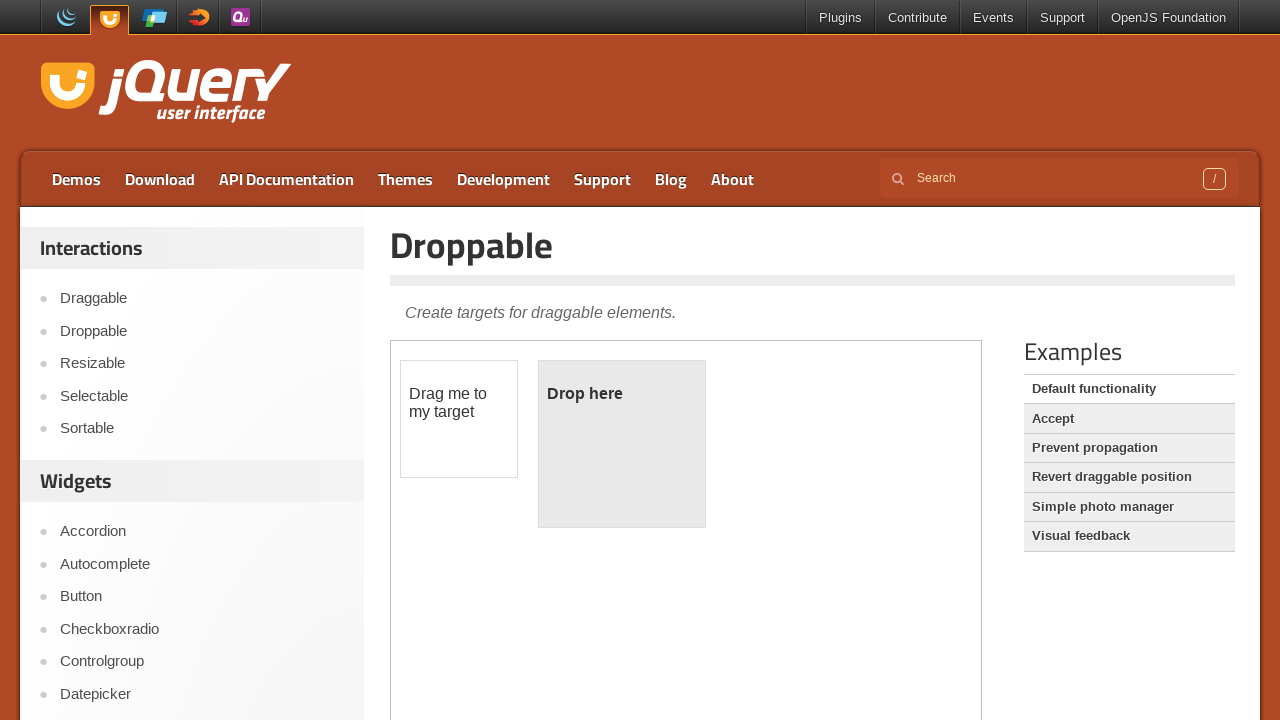

Located the droppable target element
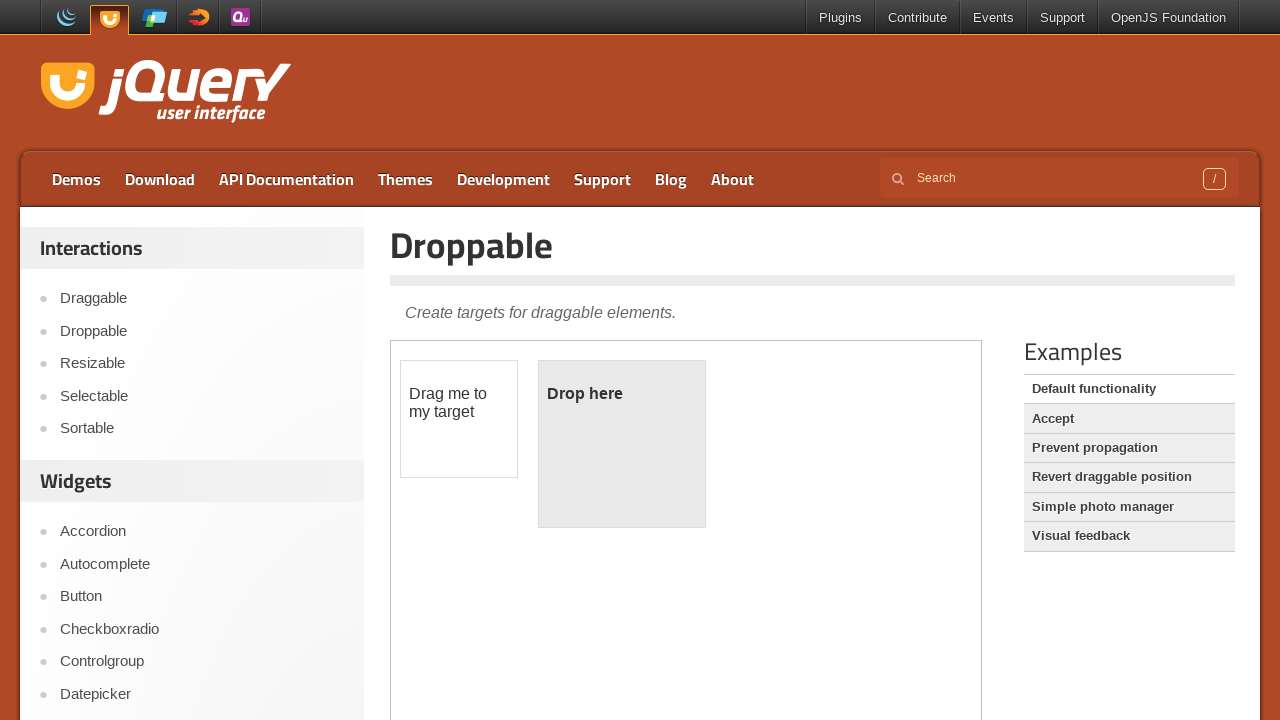

Dragged the draggable element to the droppable area at (622, 444)
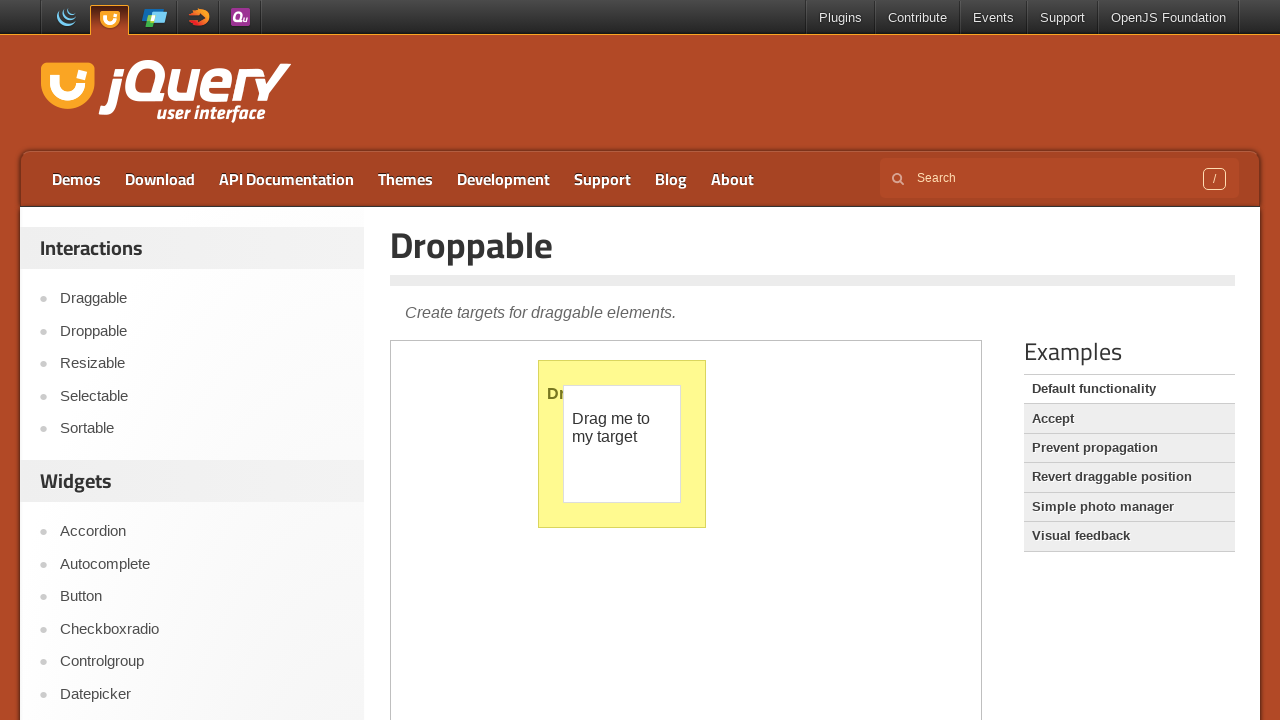

Retrieved the text content from the droppable element
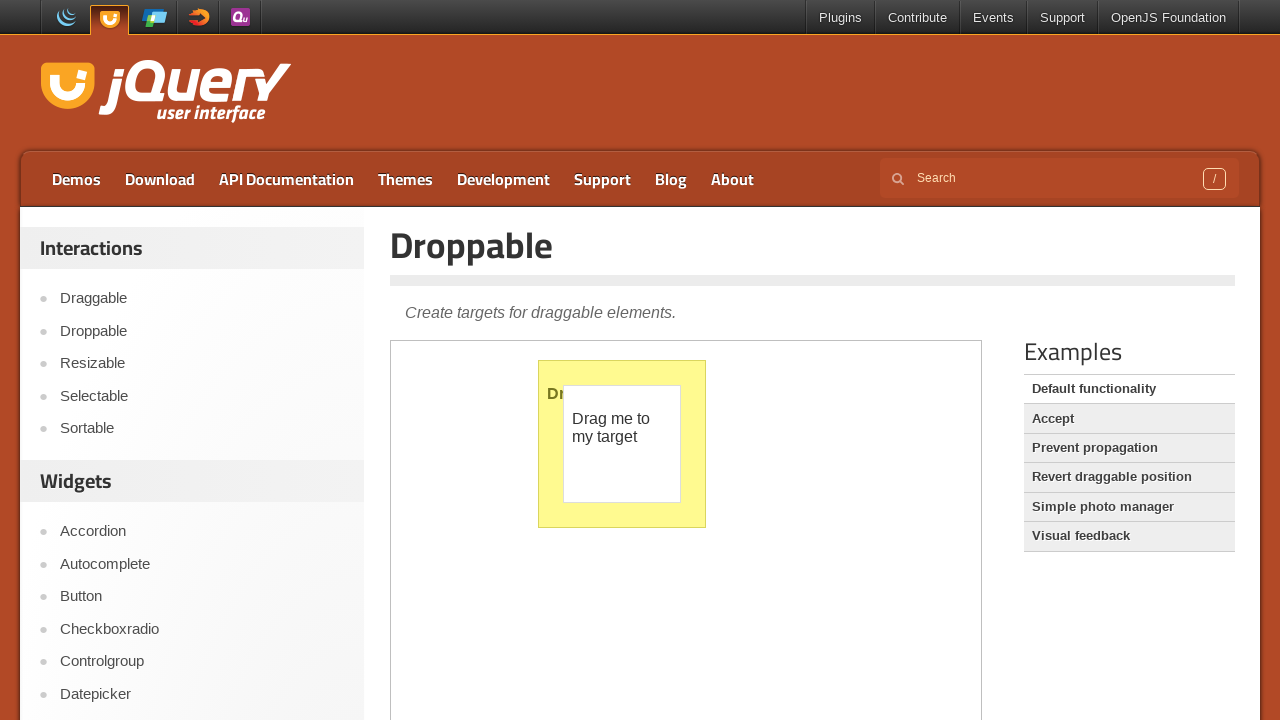

Verified that droppable element contains 'Dropped!' text
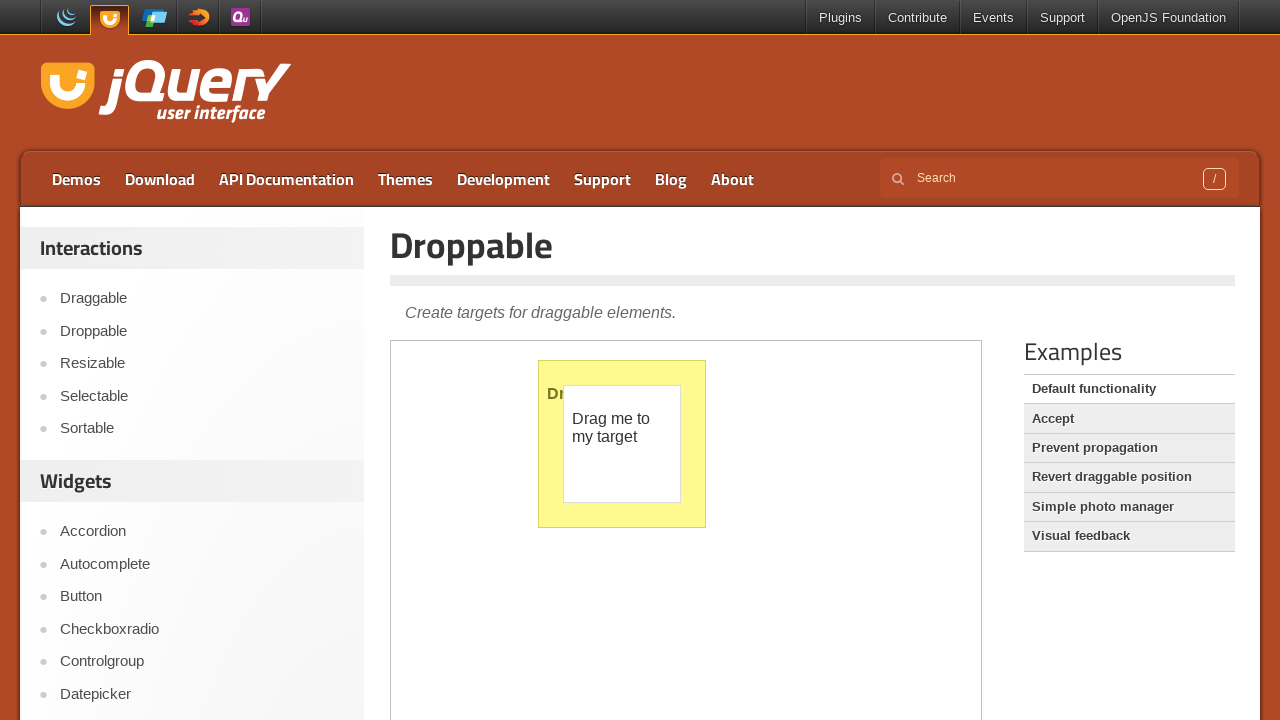

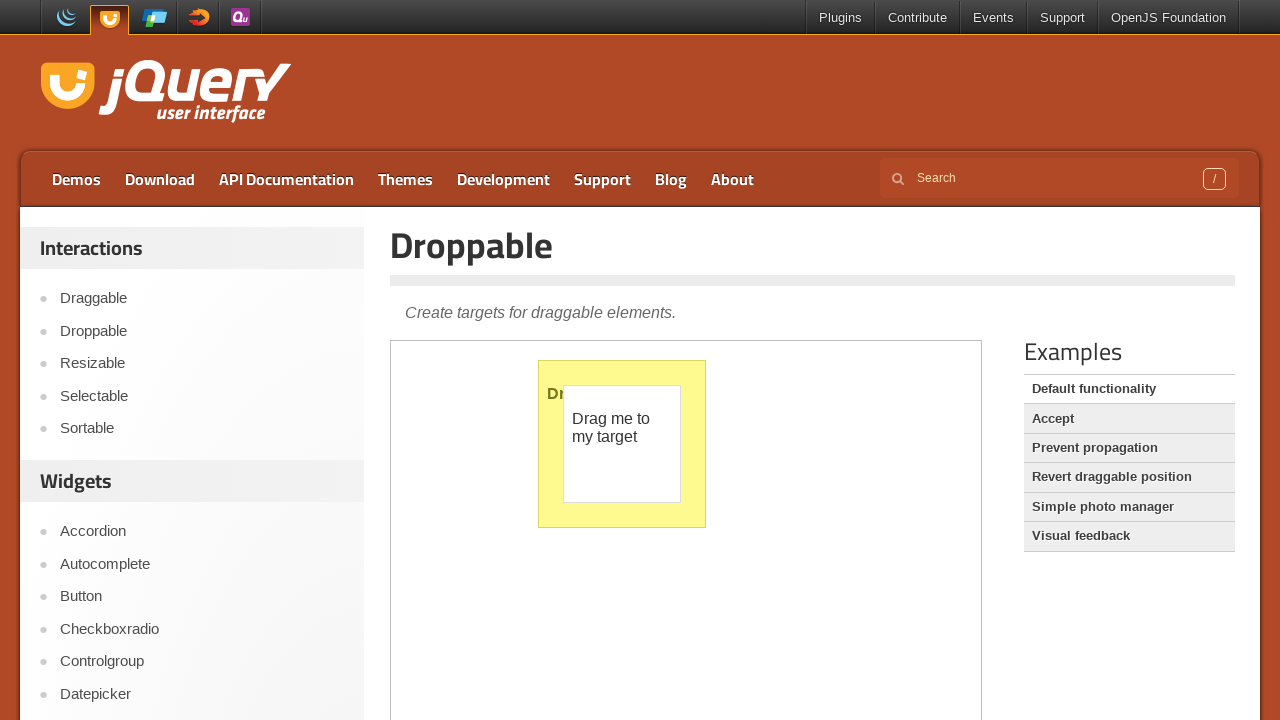